Tests window handling functionality by clicking a button that opens a new tab, switching to the new tab to verify it opened, then switching back to the parent window

Starting URL: https://rahulshettyacademy.com/AutomationPractice/

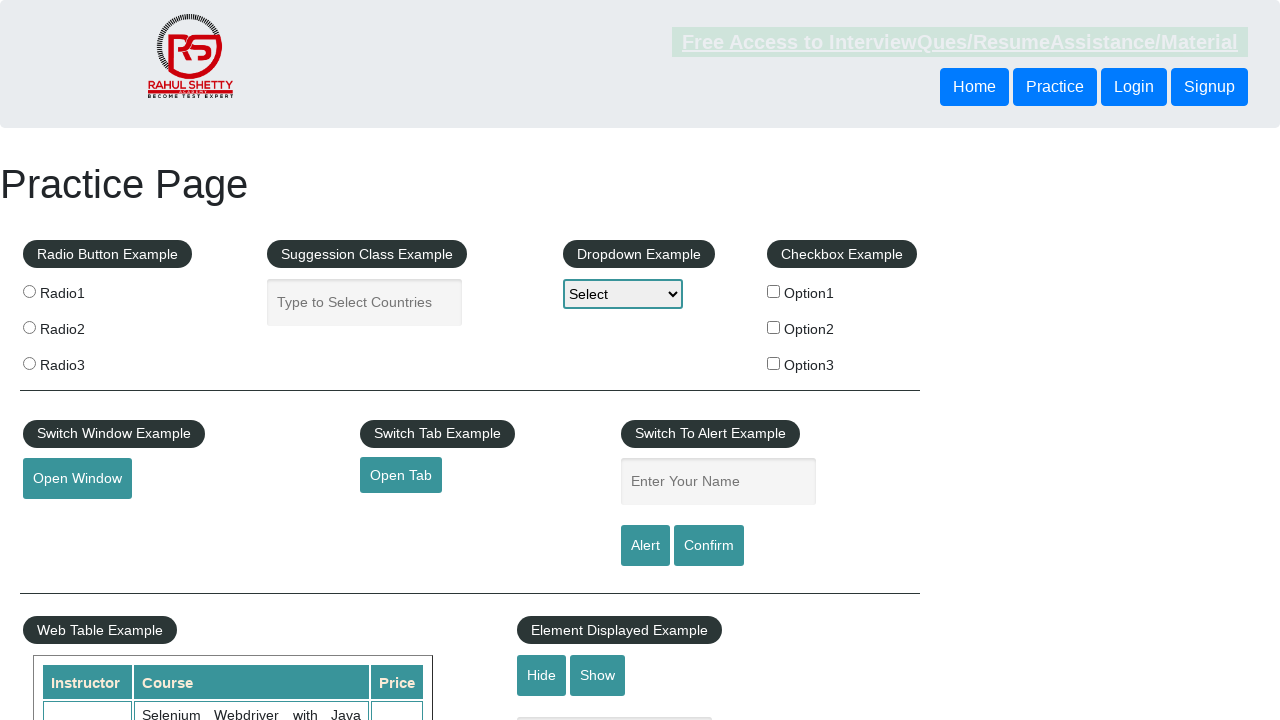

Navigated to https://rahulshettyacademy.com/AutomationPractice/
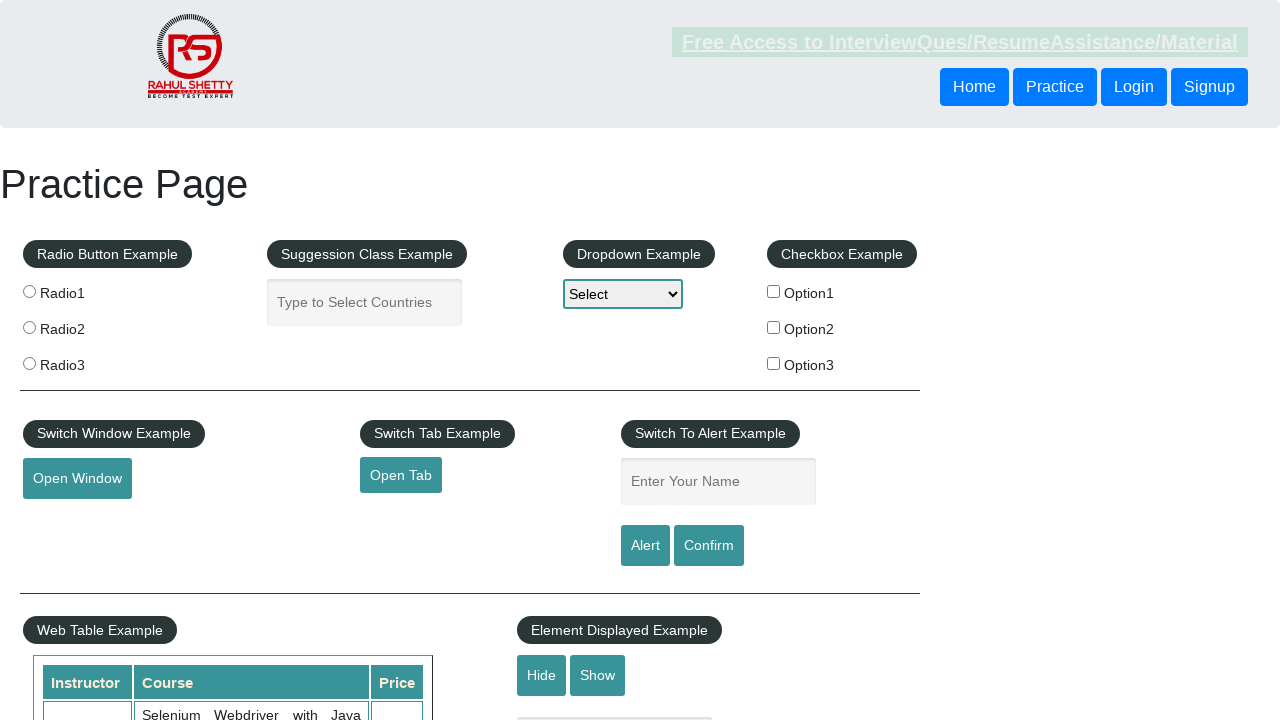

Clicked 'Open Tab' button to open a new tab at (401, 475) on #opentab
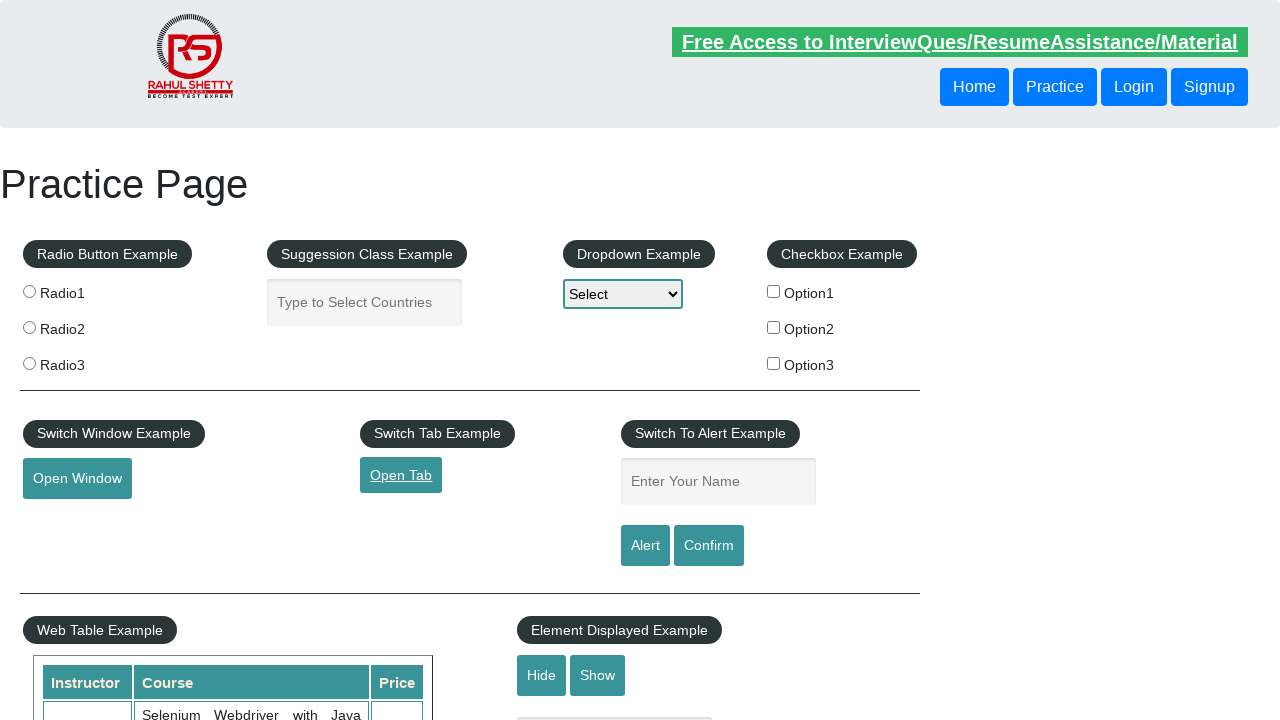

New tab opened and reference captured
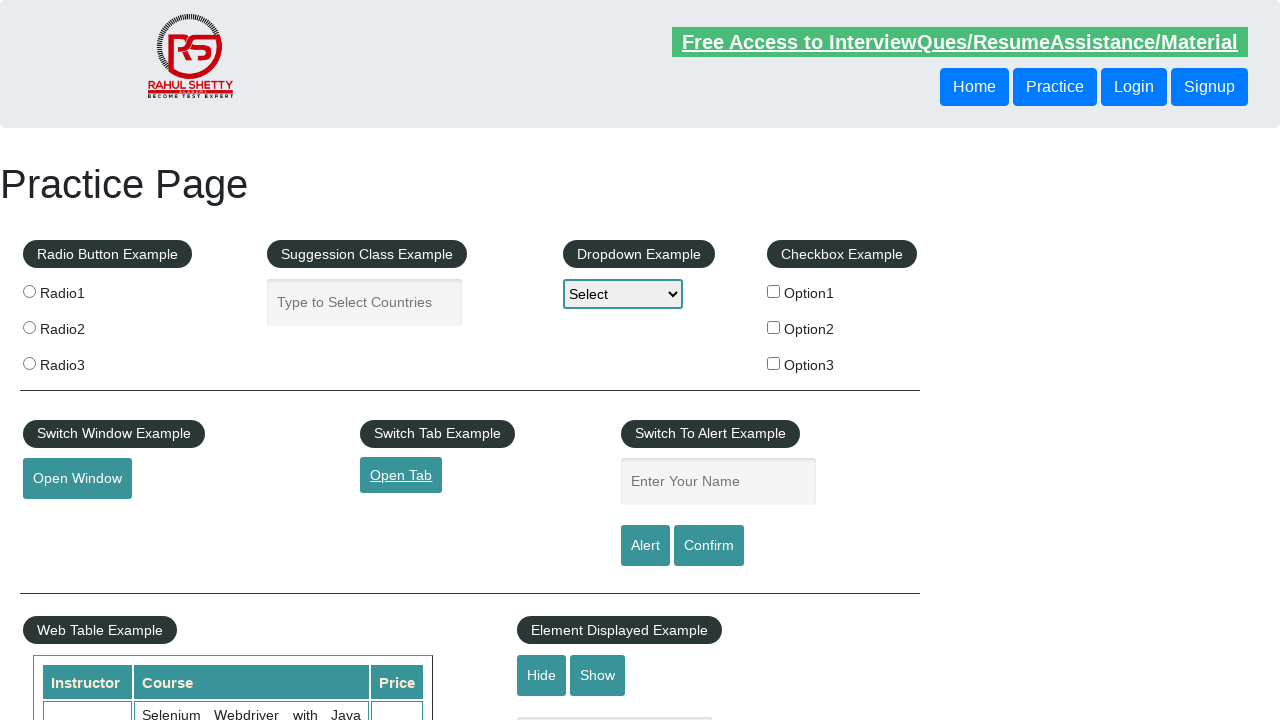

Waited for new tab to fully load
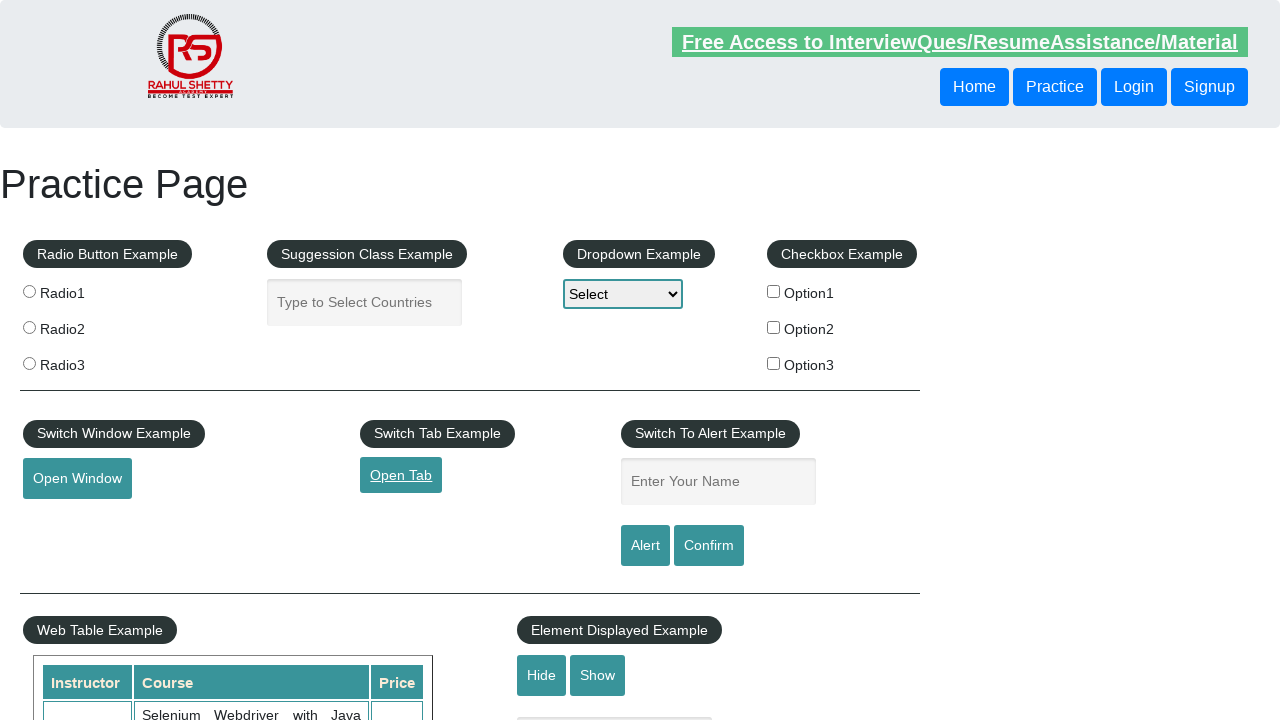

Verified new tab title: QAClick Academy - A Testing Academy to Learn, Earn and Shine
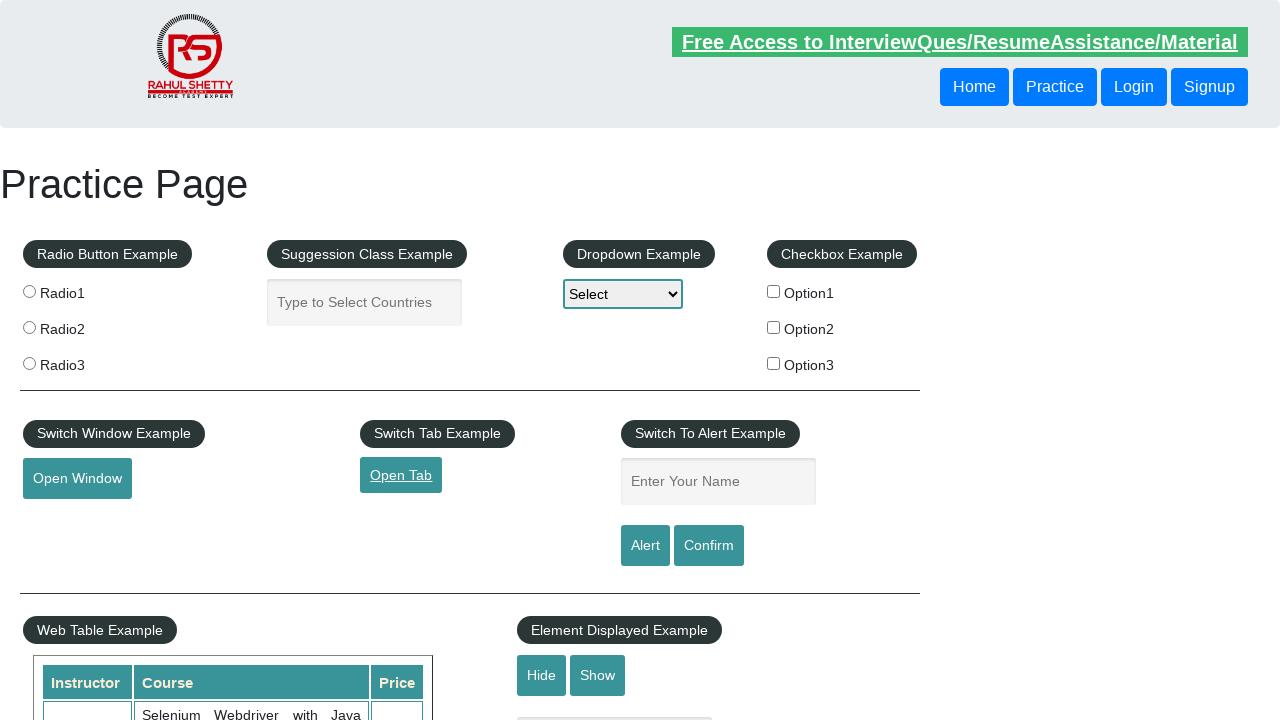

Closed the new tab
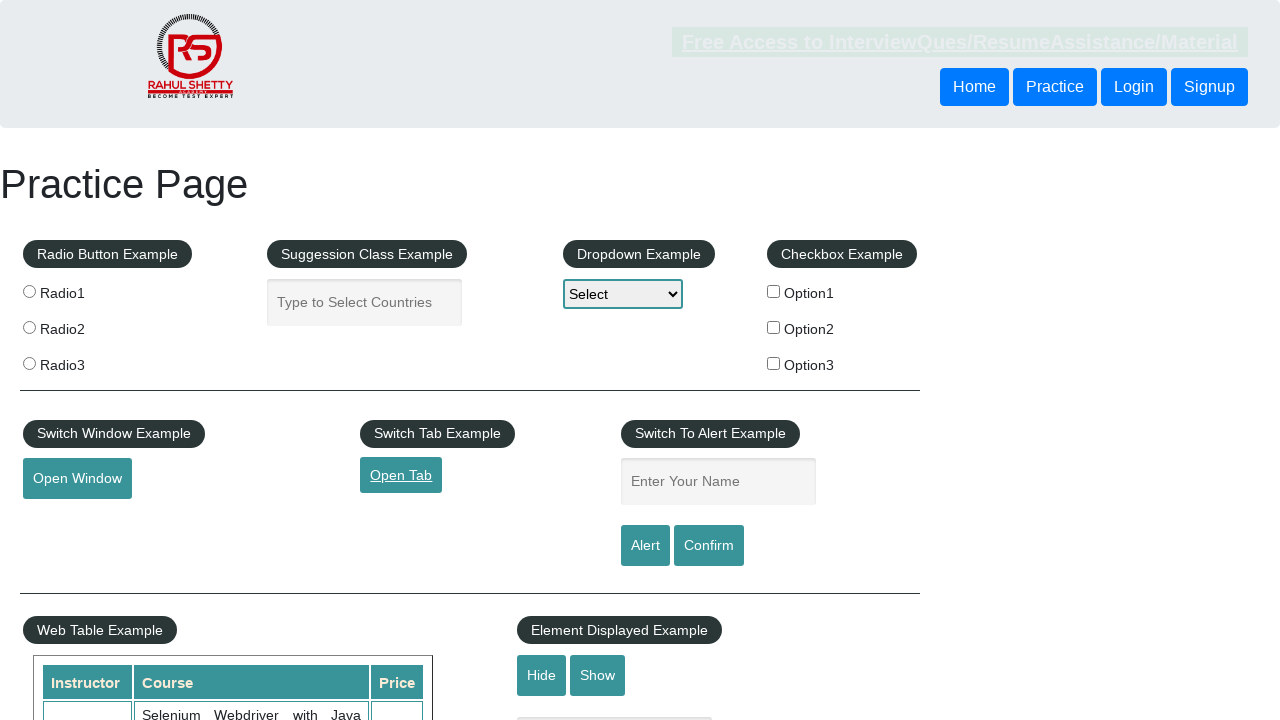

Brought original page back to focus
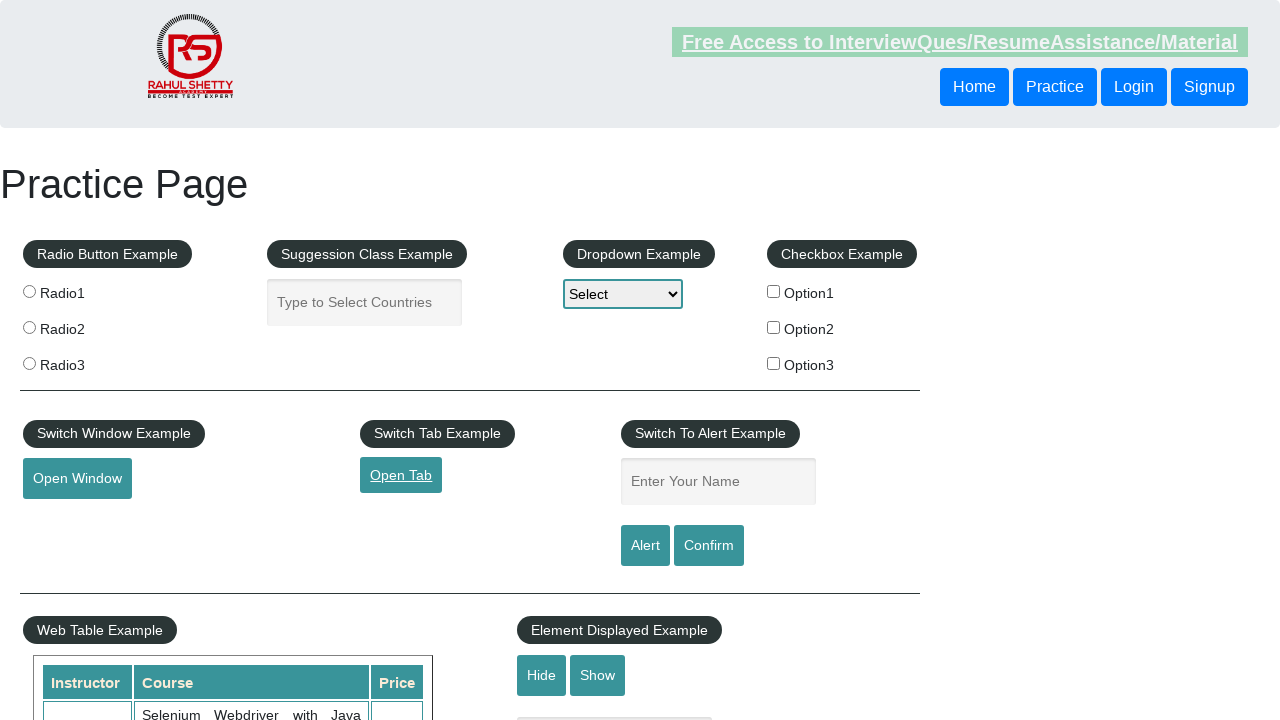

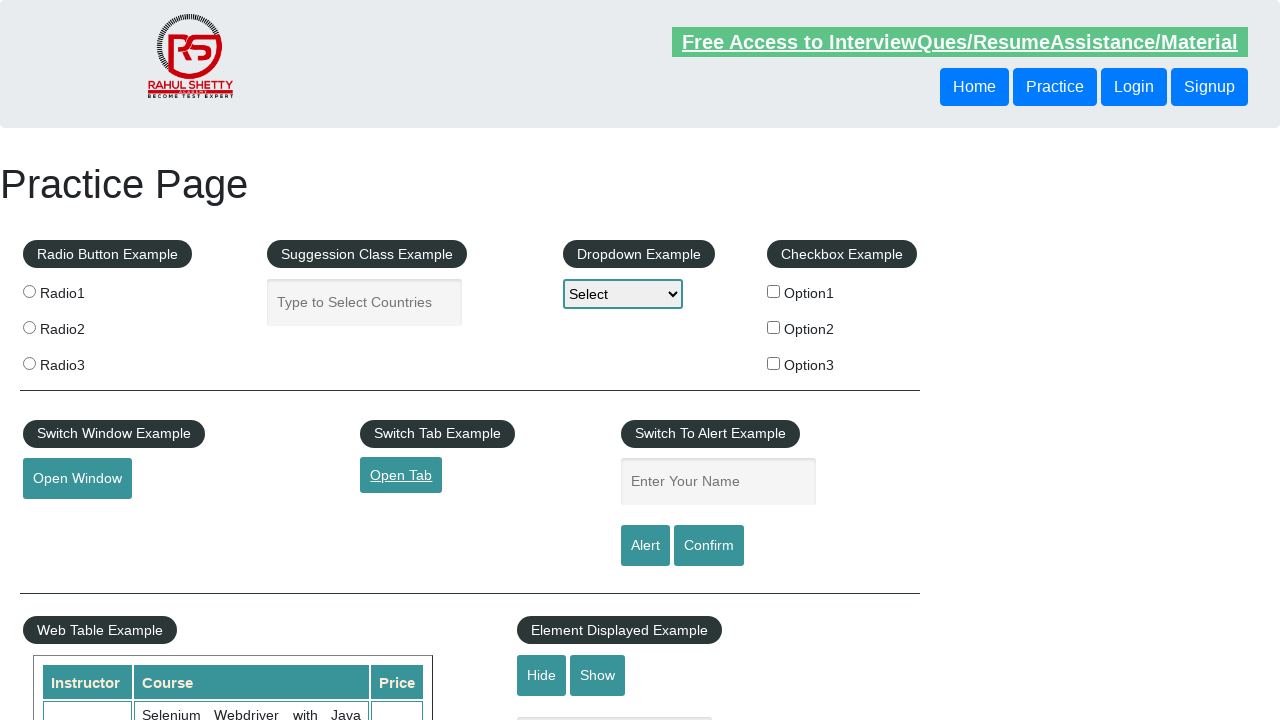